Tests navigation to the Forgot Password page by clicking the link and verifying the email form loads with a submit button

Starting URL: http://the-internet.herokuapp.com/

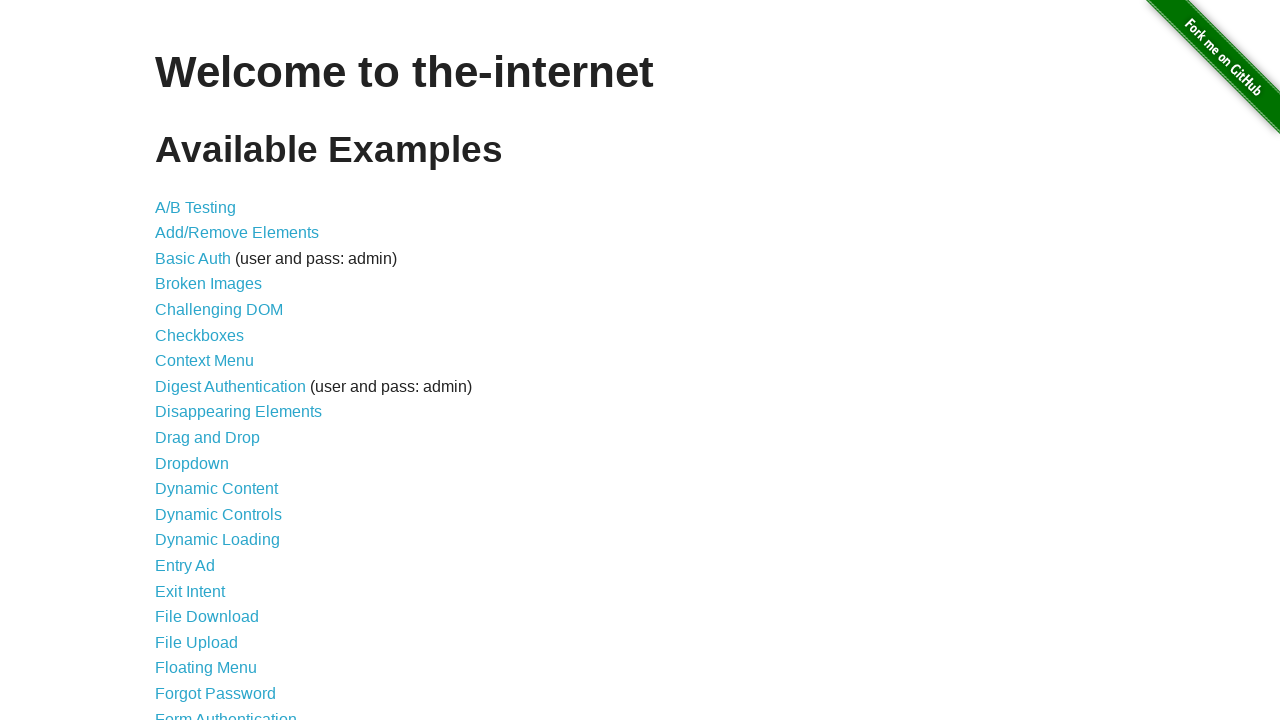

Waited for Forgot Password link to be present
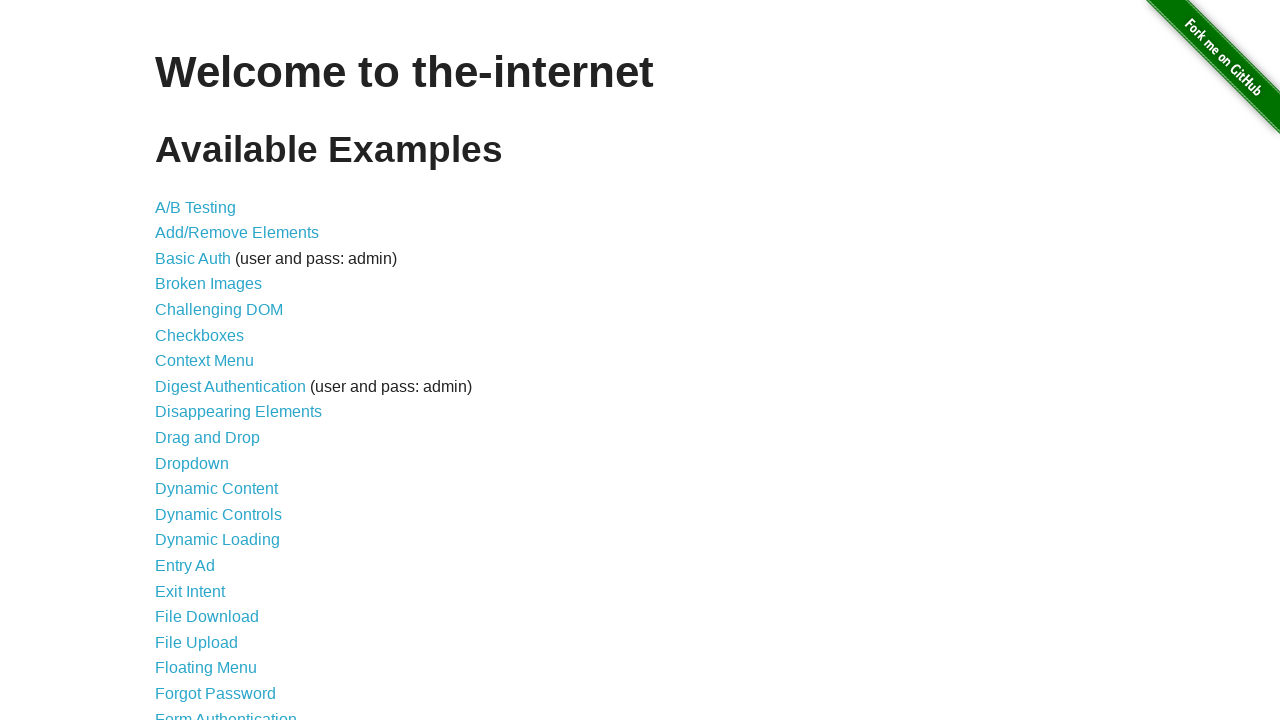

Clicked Forgot Password link at (216, 693) on text=Forgot Password
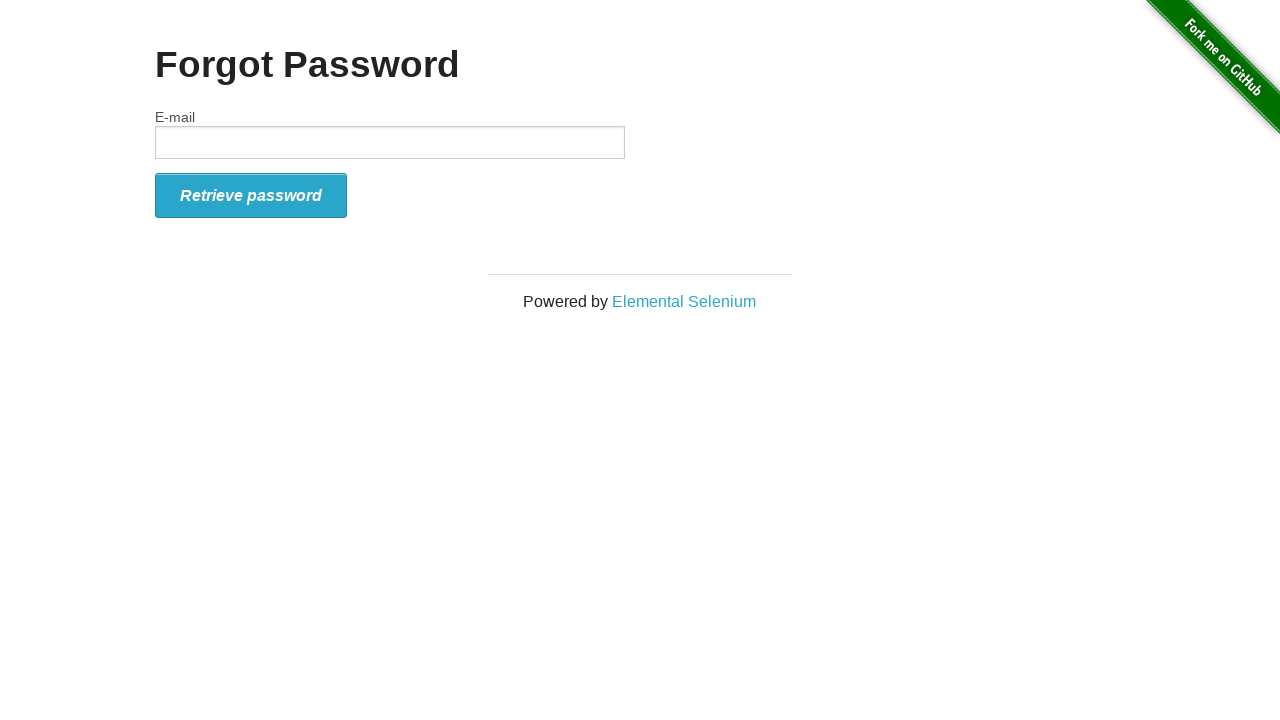

Email form field loaded on Forgot Password page
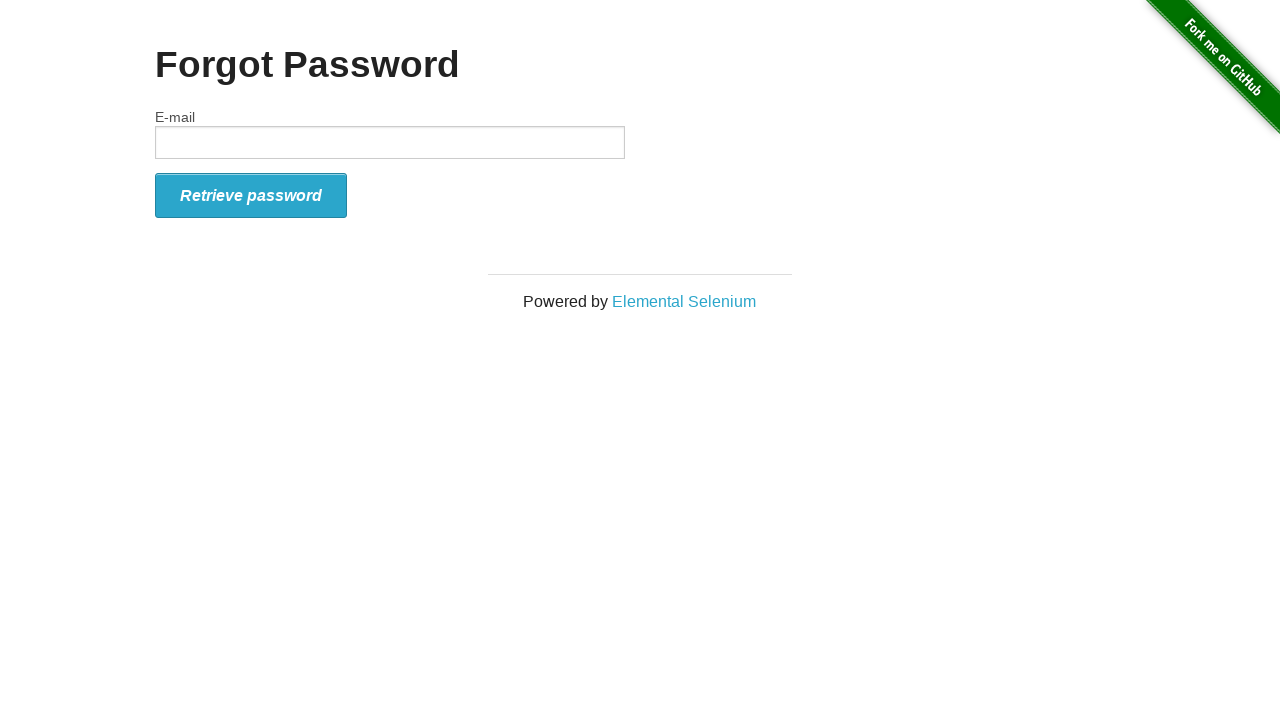

Submit button is present on Forgot Password form
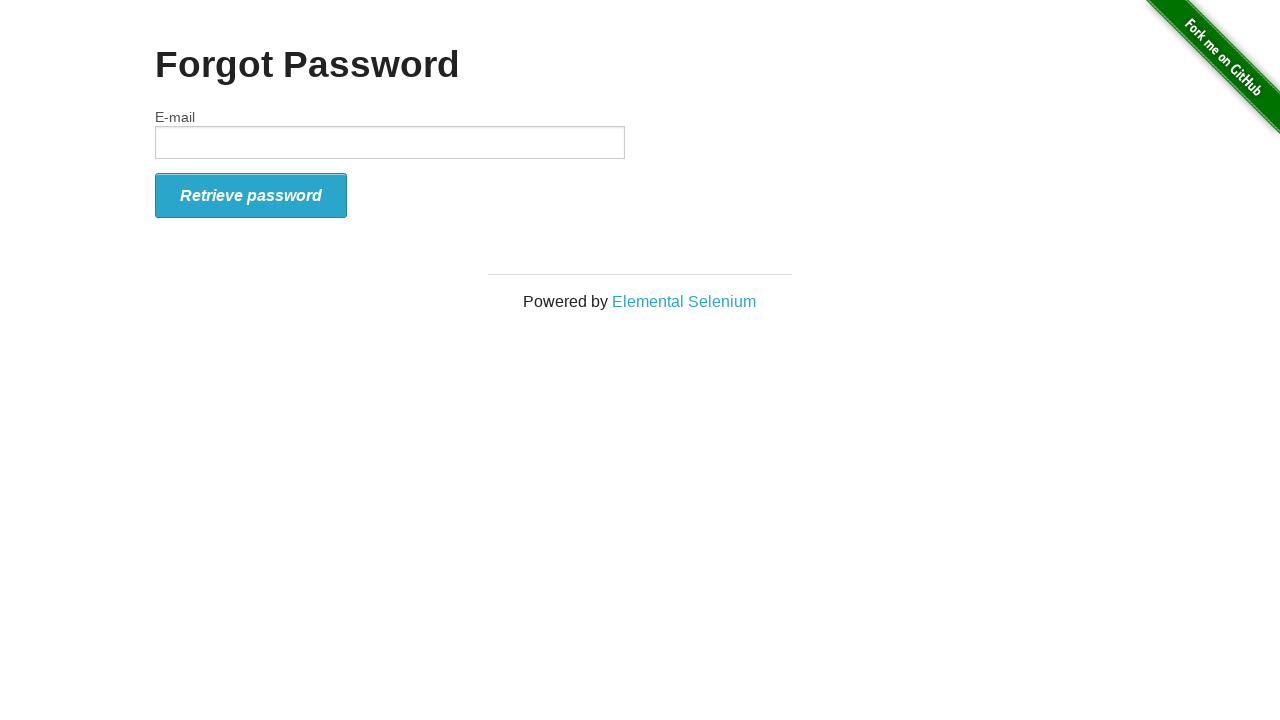

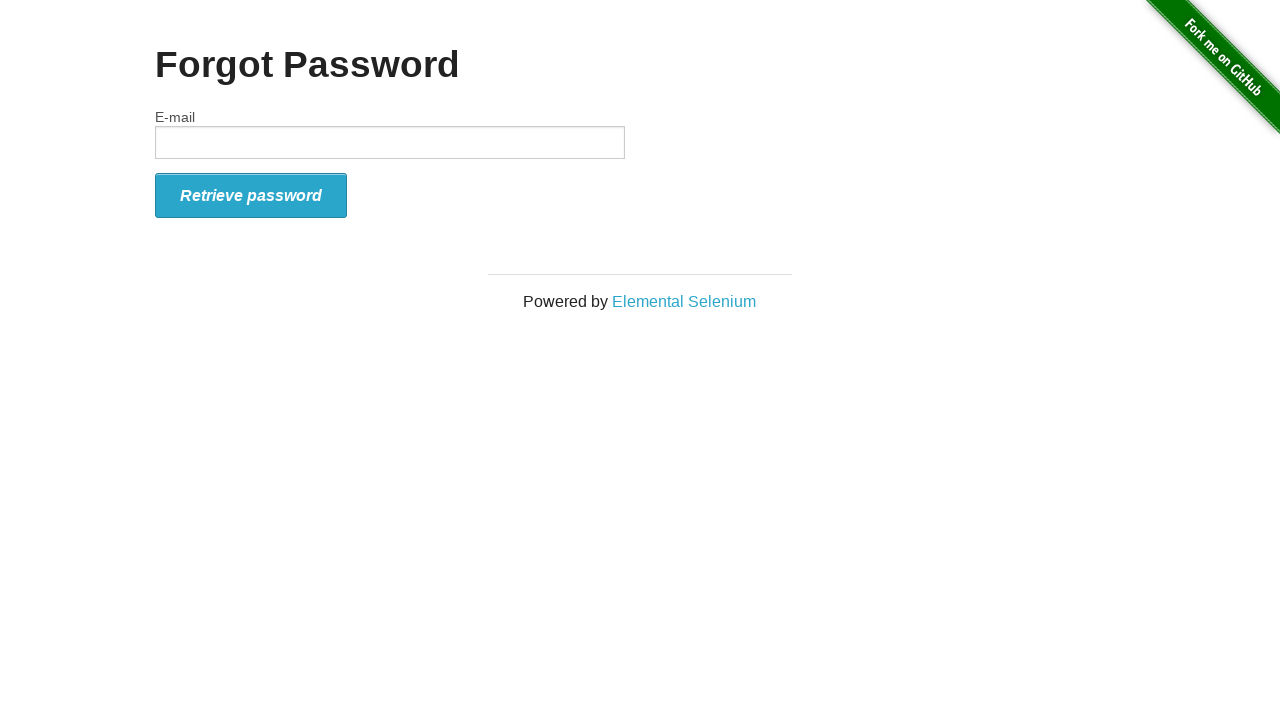